Tests double-click functionality on W3Schools demo page by double-clicking a button within an iframe and verifying the result text appears

Starting URL: https://www.w3schools.com/tags/tryit.asp?filename=tryhtml5_ev_ondblclick

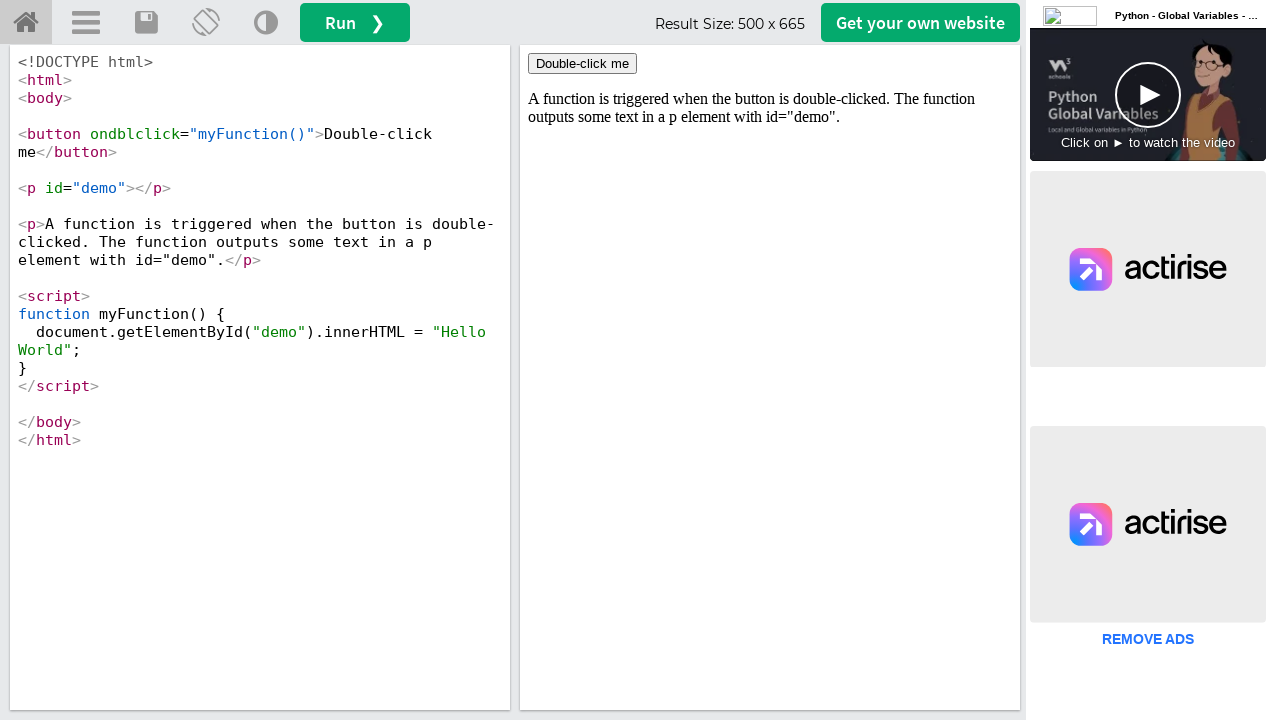

Located iframe#iframeResult containing the demo
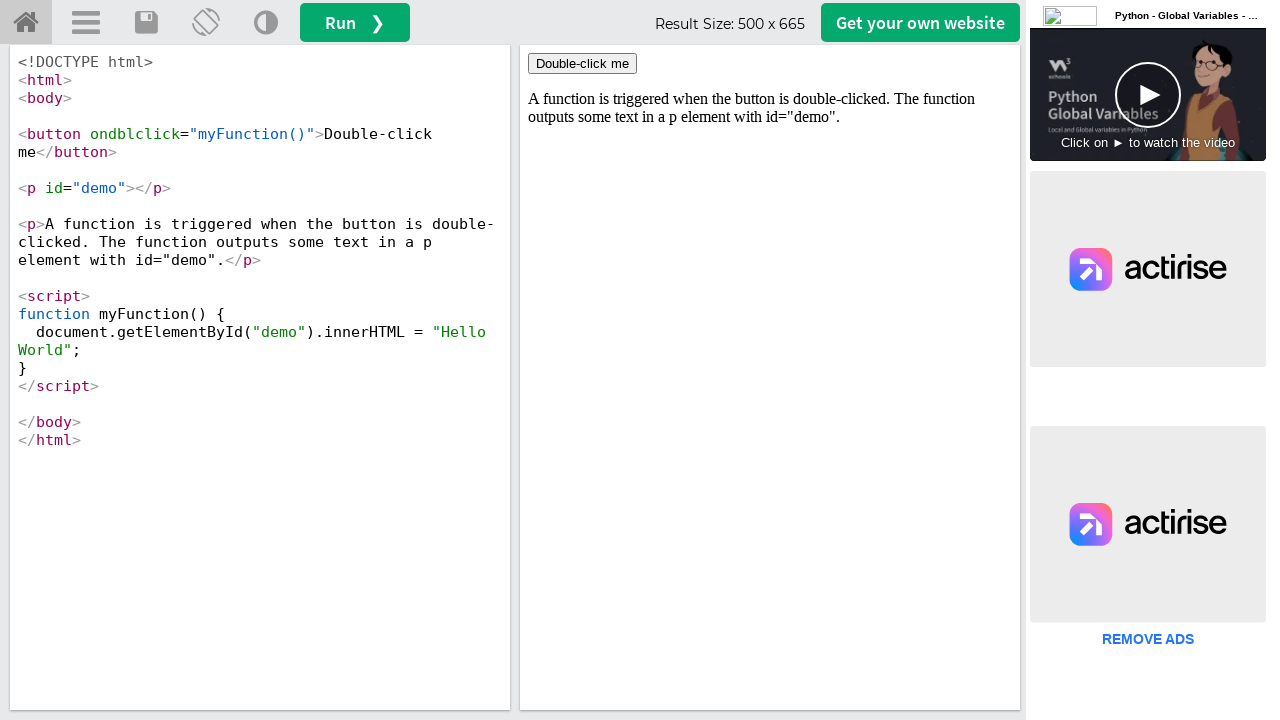

Double-clicked the 'Double-click me' button at (582, 64) on iframe#iframeResult >> internal:control=enter-frame >> button:has-text('Double-c
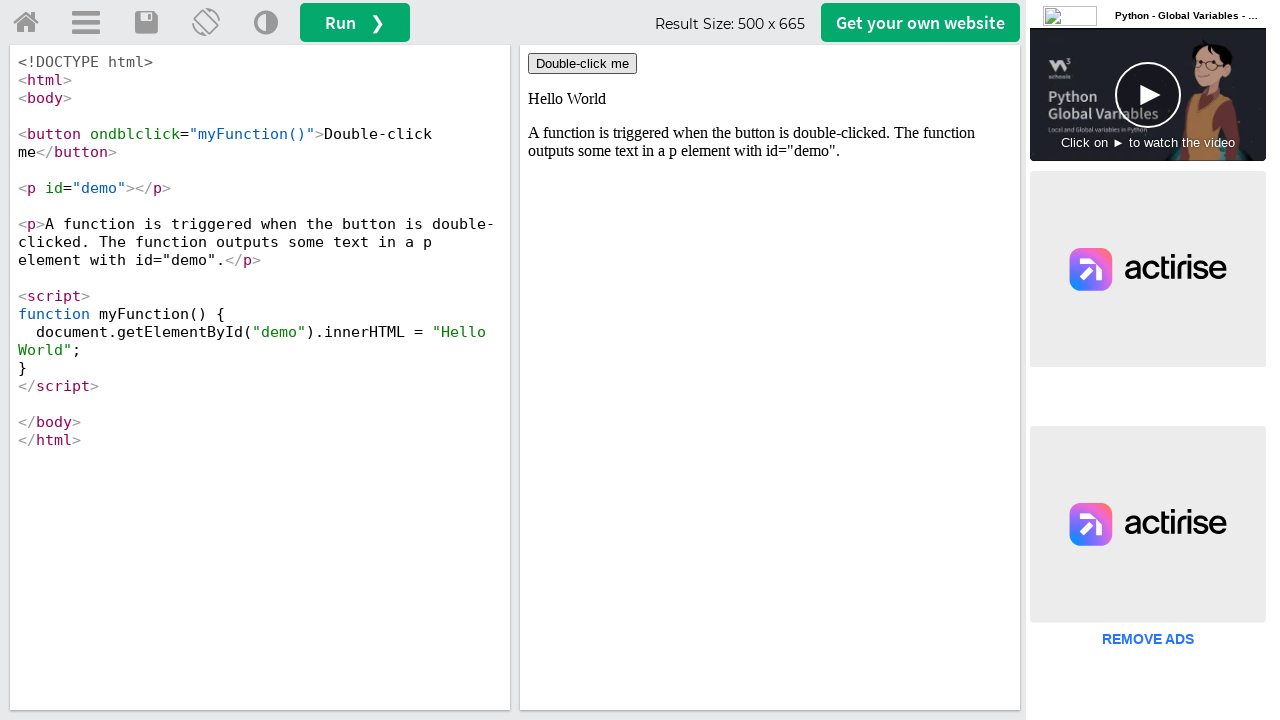

Retrieved result text from #demo element: 'Hello World'
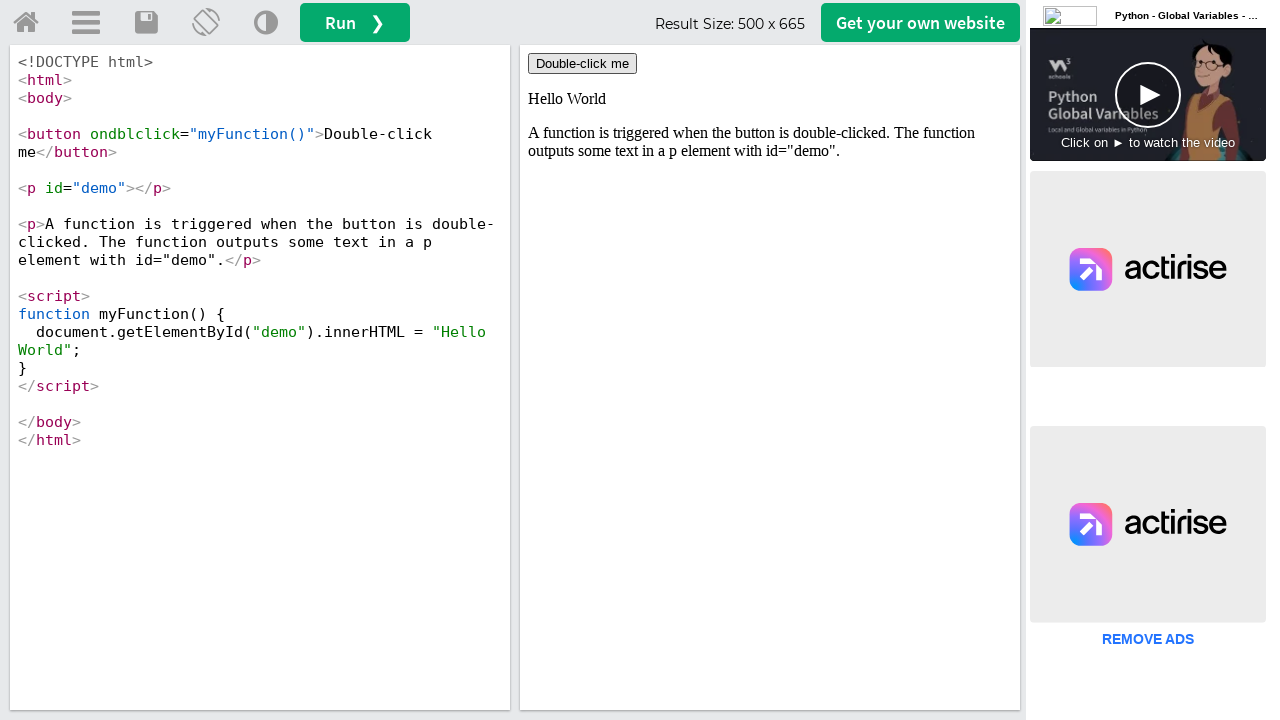

Printed result text: 'Hello World'
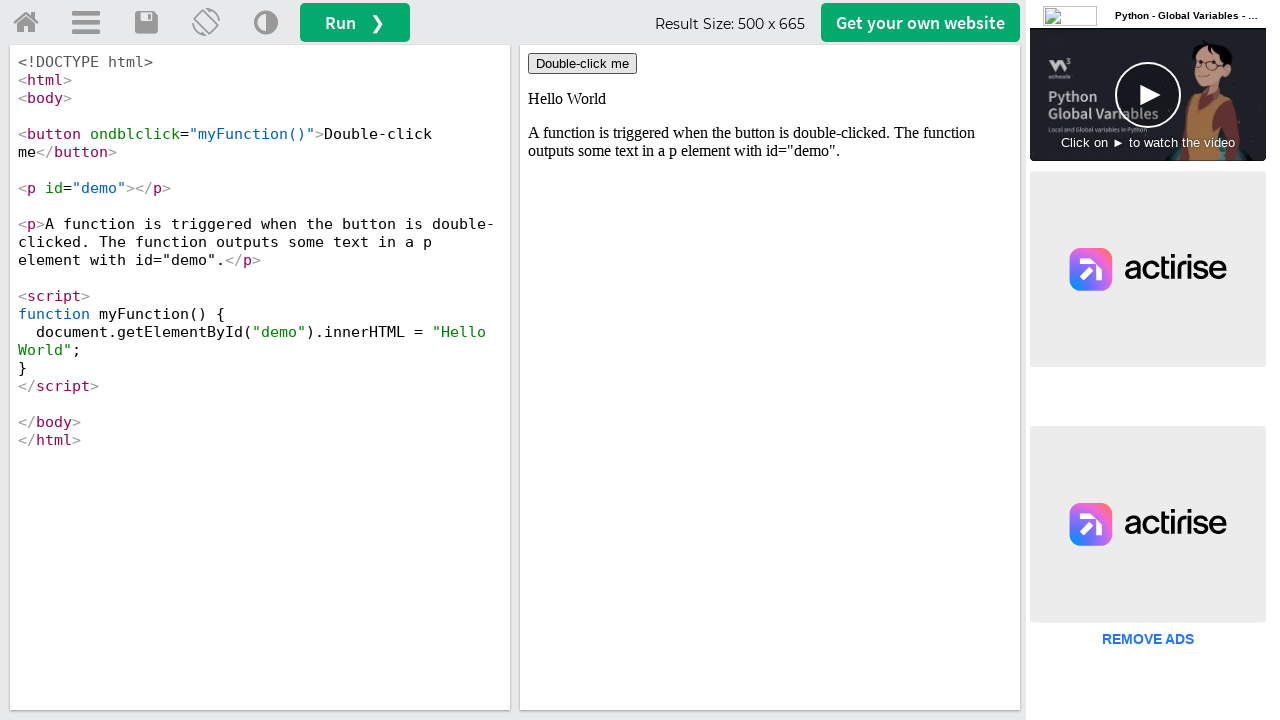

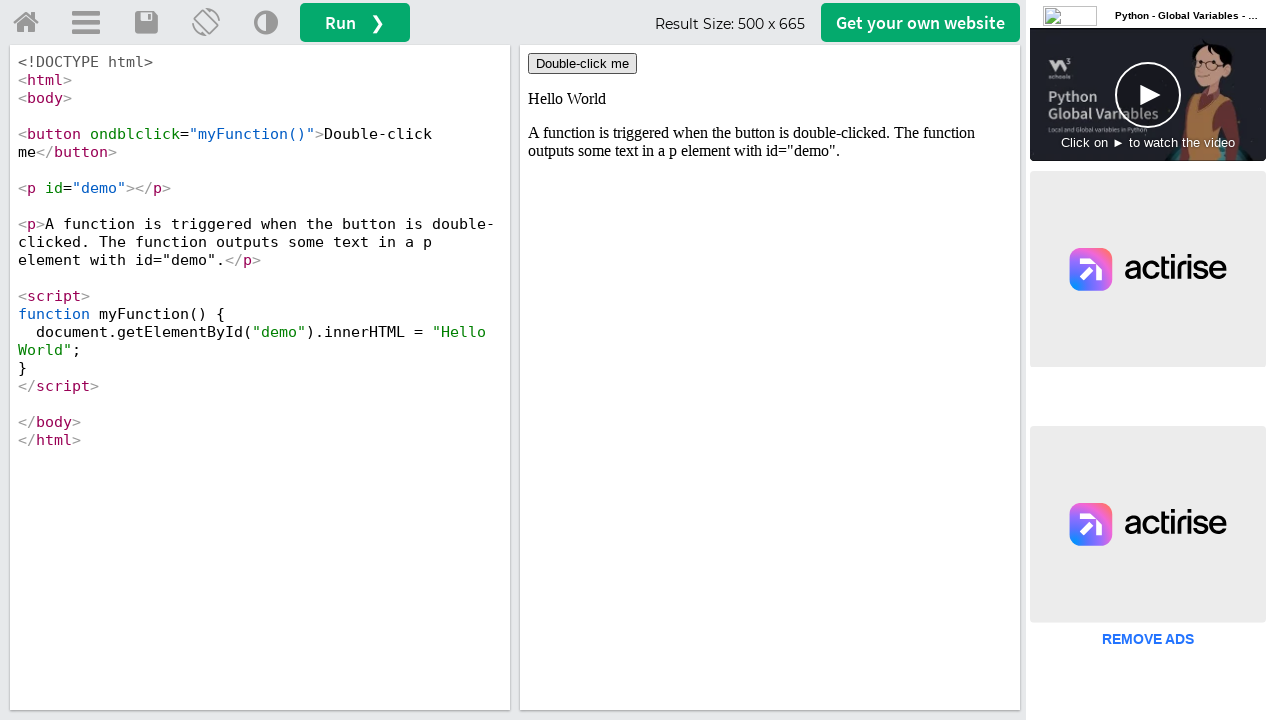